Tests select dropdown functionality by selecting options using different methods (index, value, and visible text)

Starting URL: https://demoqa.com/select-menu

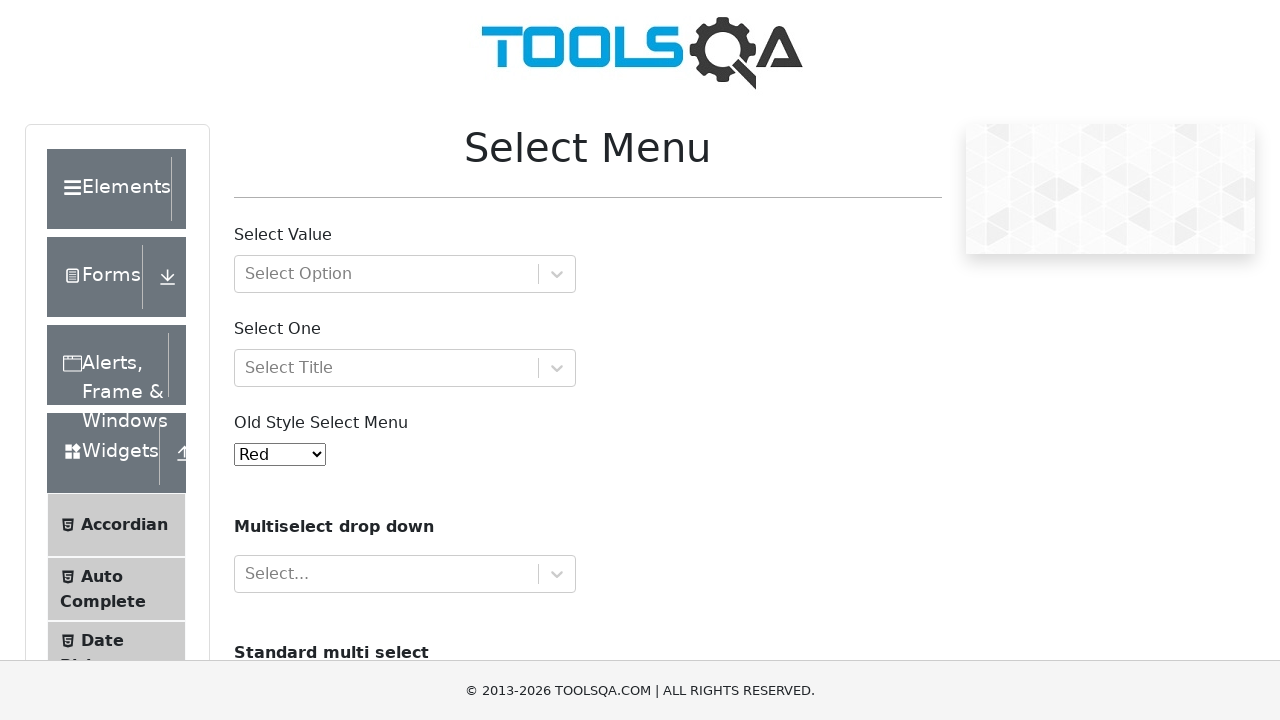

Scrolled select dropdown element into view
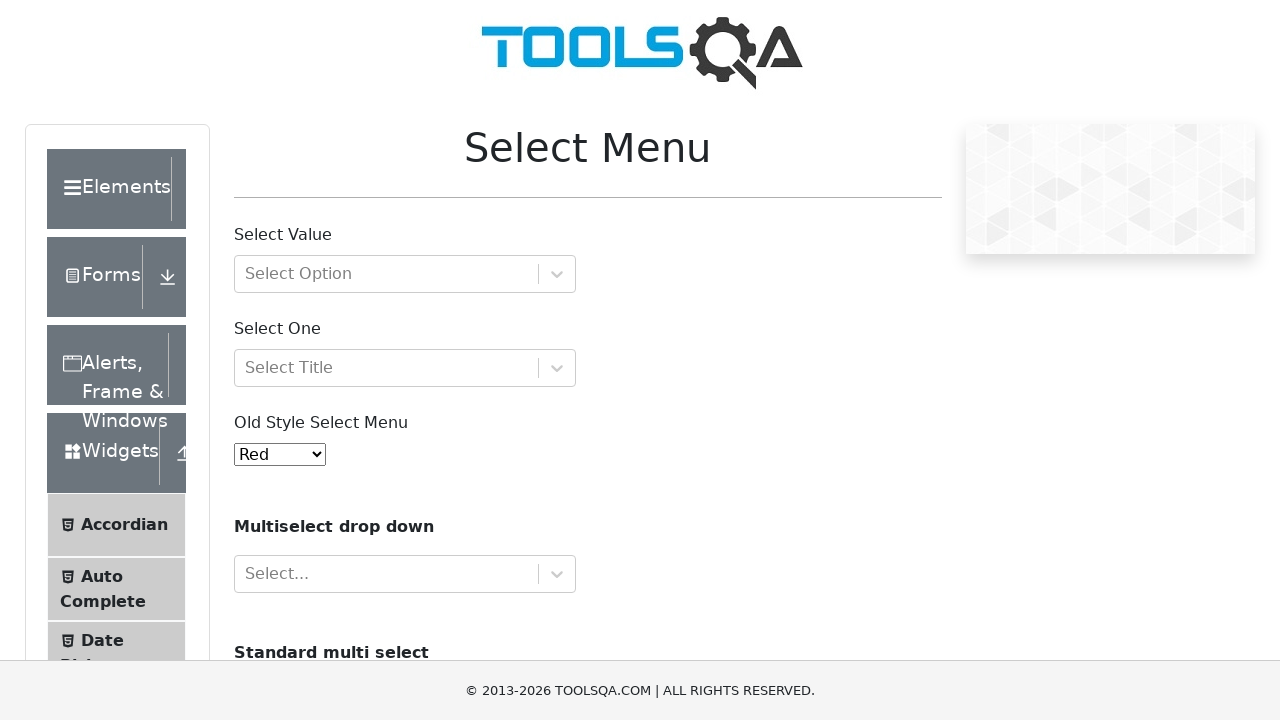

Selected option by index 6 from select dropdown on #oldSelectMenu
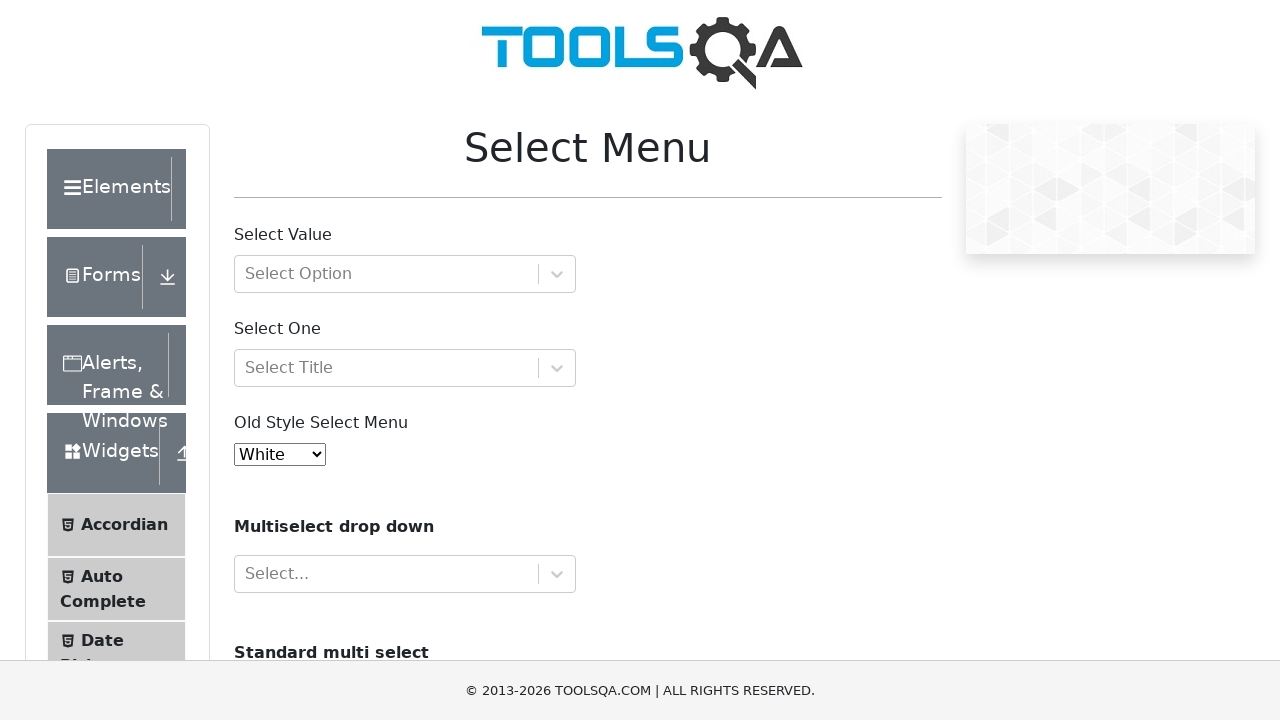

Selected option with value '5' from select dropdown on #oldSelectMenu
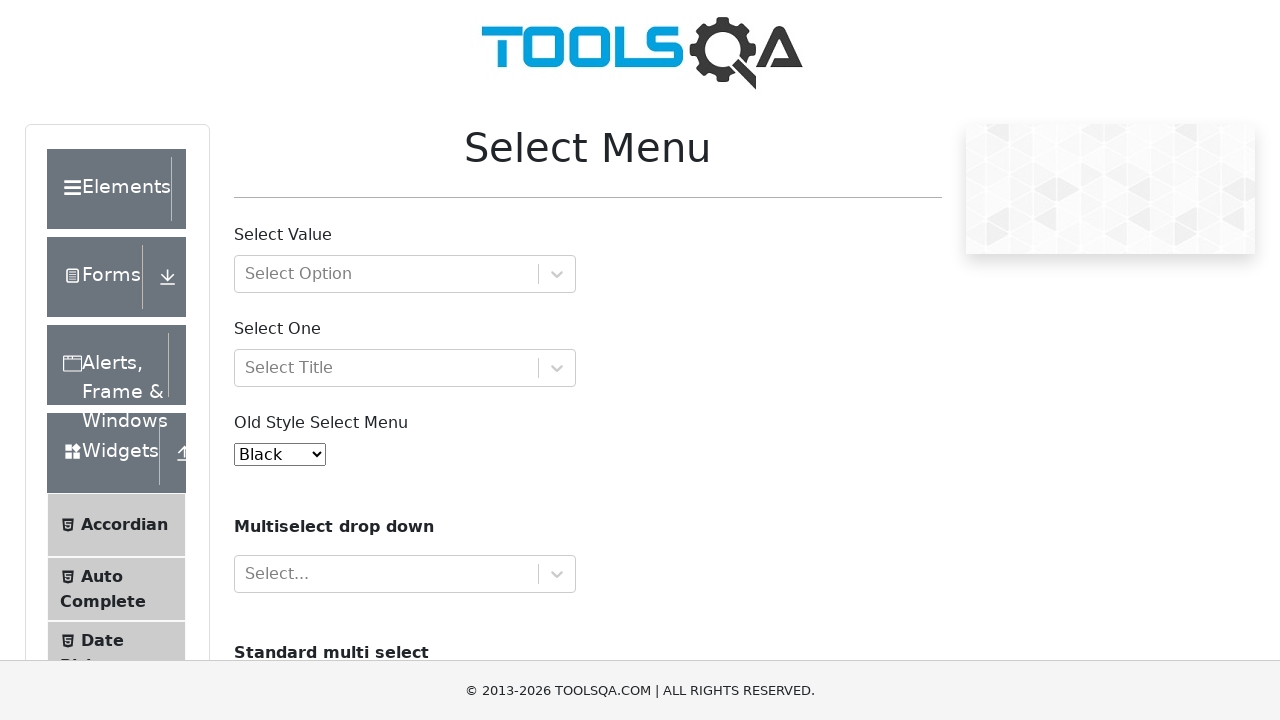

Selected 'Voilet' option by visible text from select dropdown on #oldSelectMenu
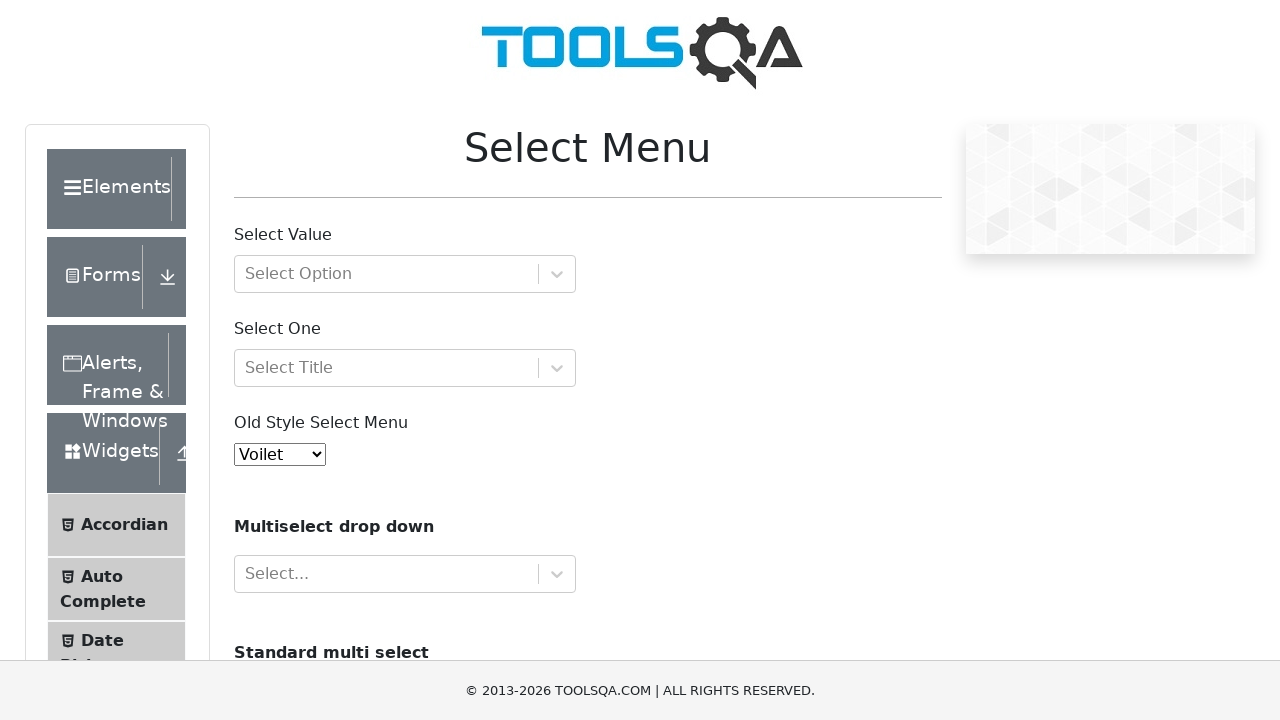

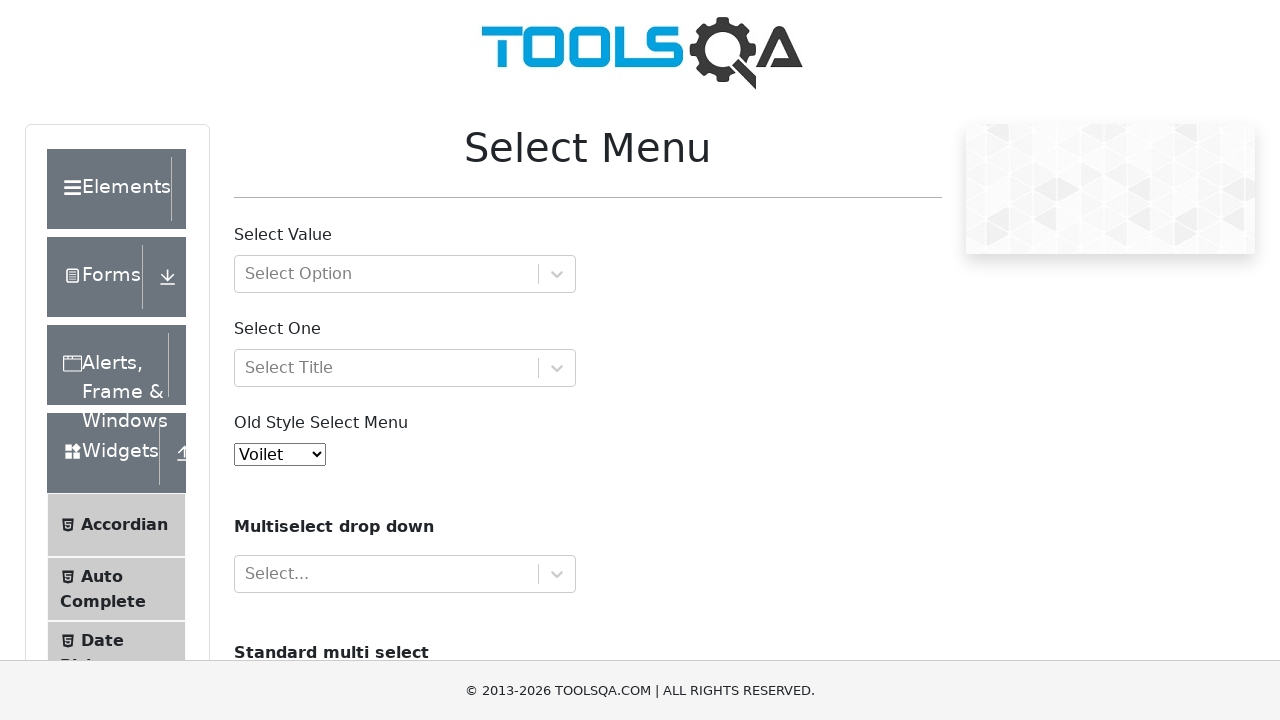